Simple browser navigation test that opens Flipkart homepage and verifies the page loads by checking the current URL

Starting URL: https://www.flipkart.com/

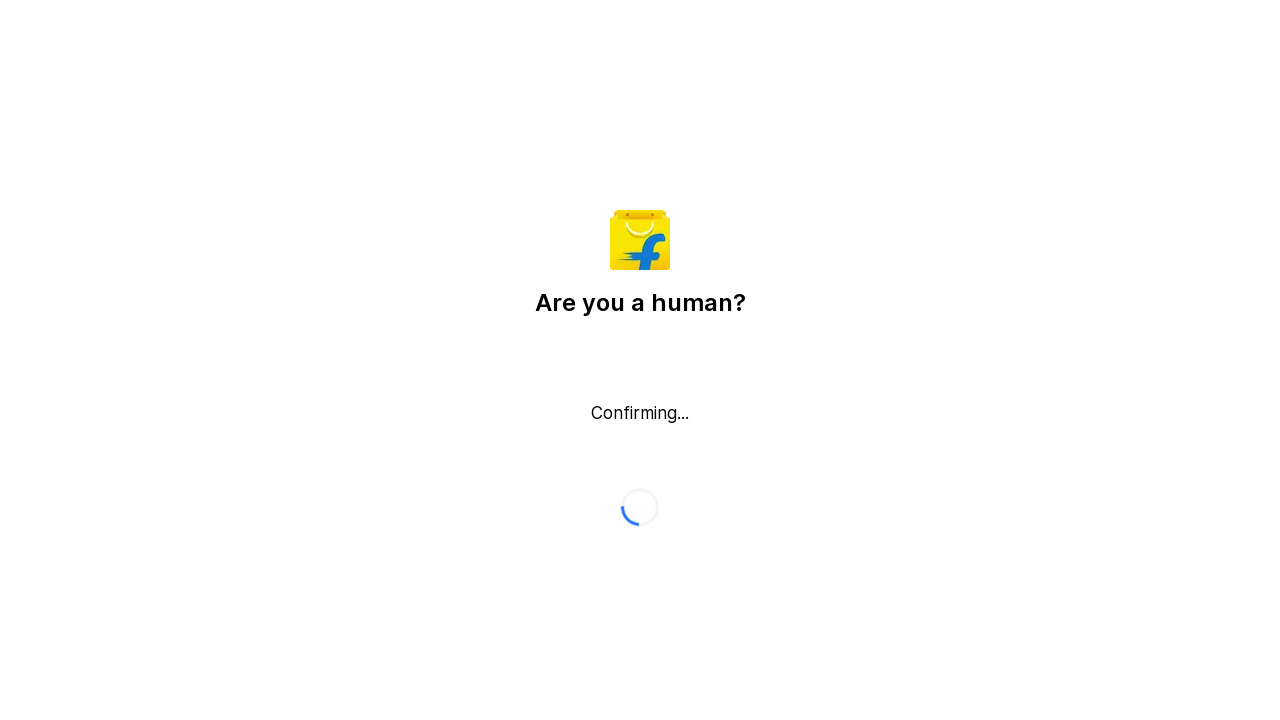

Waited for page to load (domcontentloaded state)
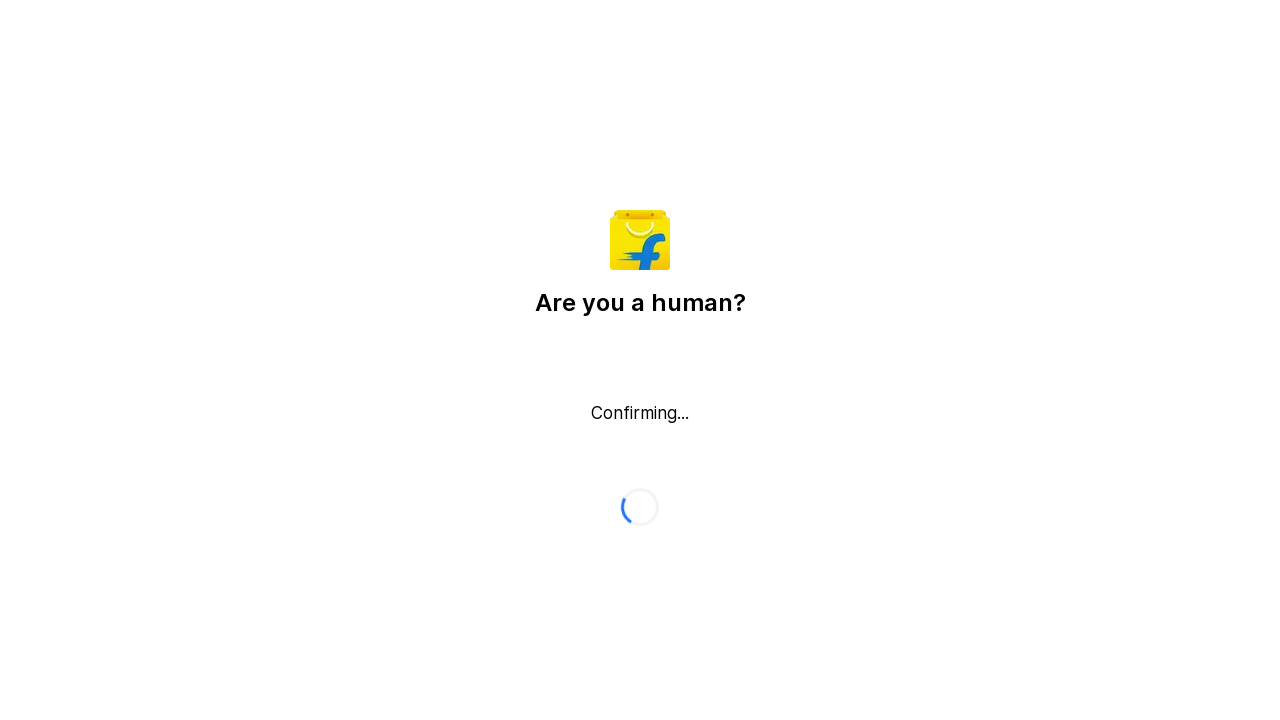

Retrieved current URL from Flipkart homepage
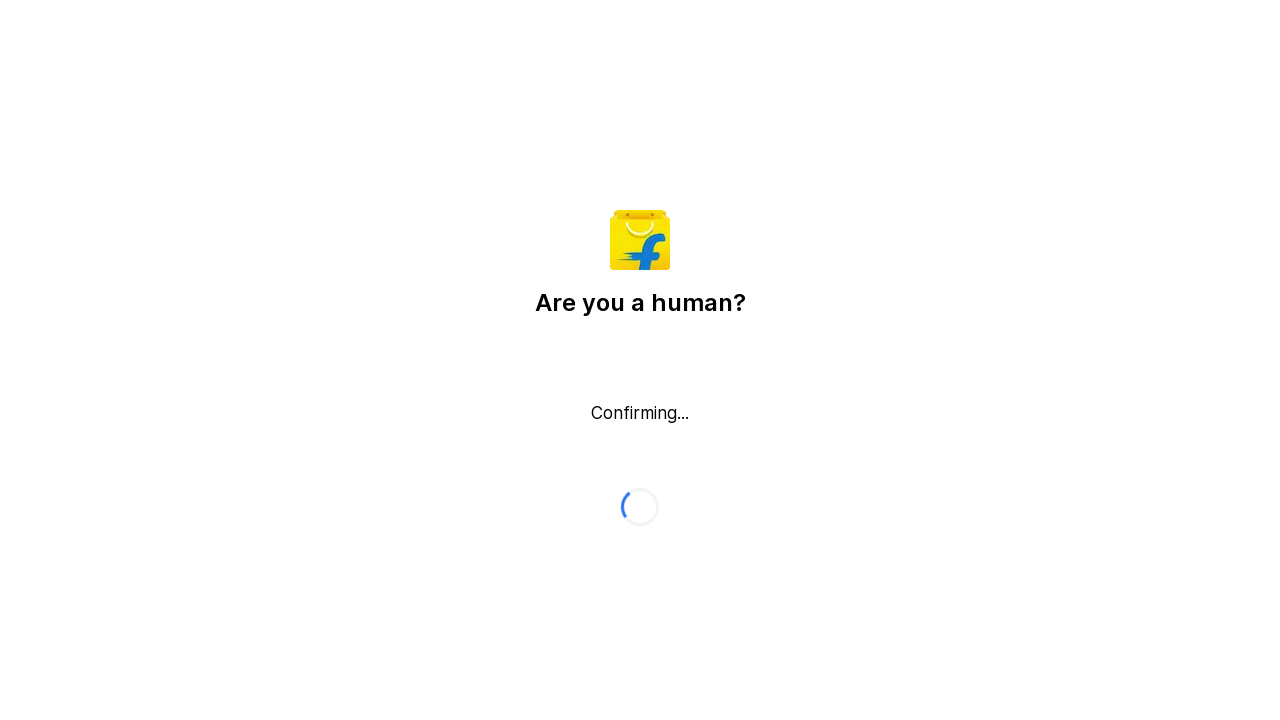

Printed current URL to verify page loaded successfully
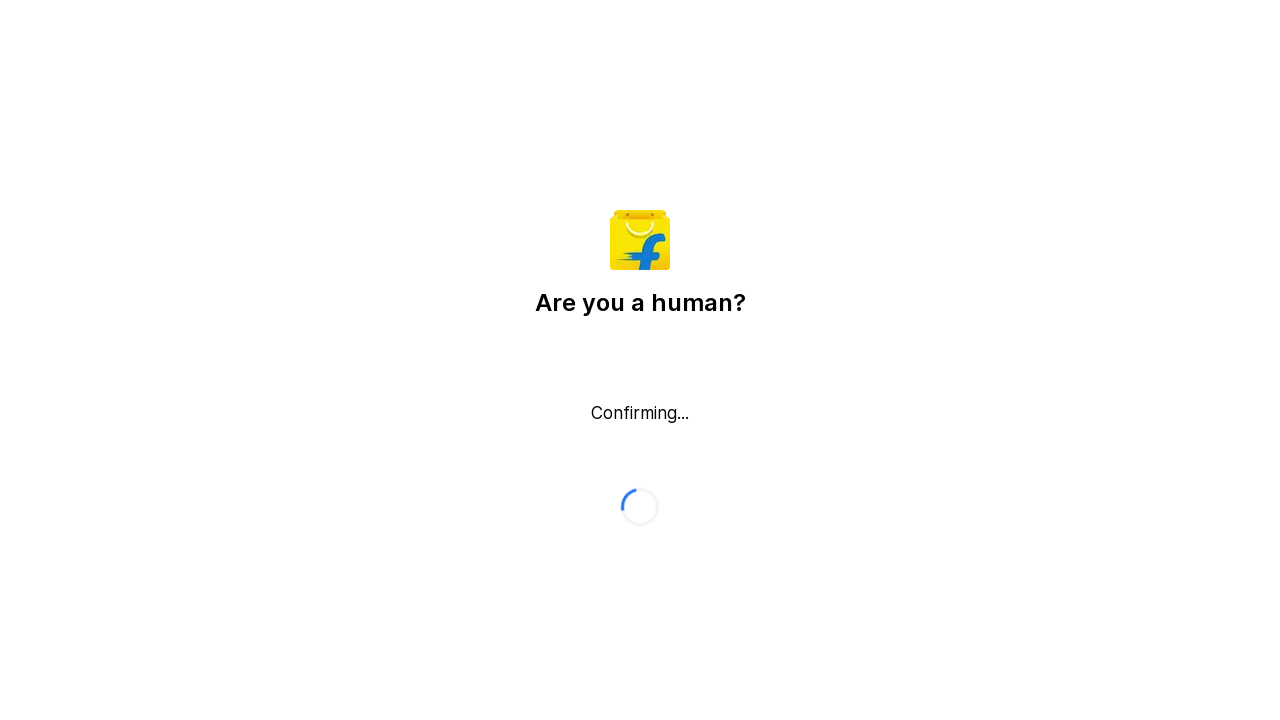

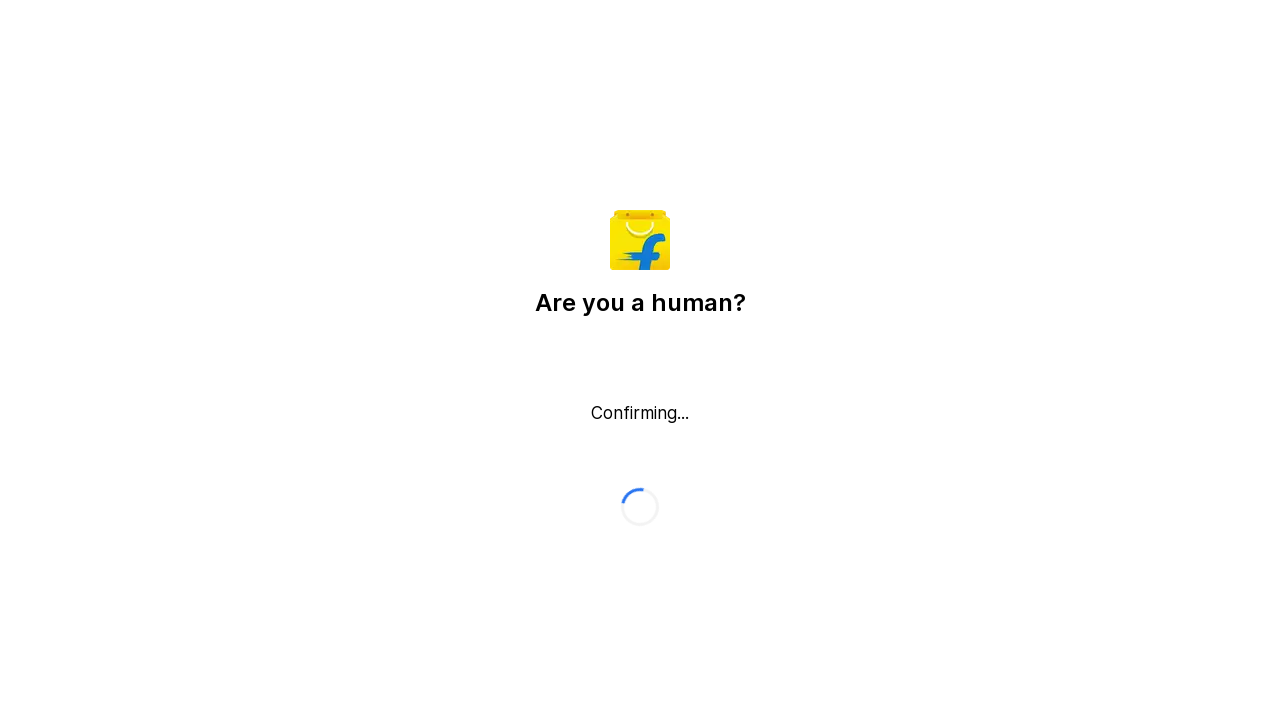